Tests date picker functionality by selecting a specific date (June 15, 2027) through the calendar widget and verifying the selection is displayed correctly in the input fields.

Starting URL: https://rahulshettyacademy.com/seleniumPractise/#/offers

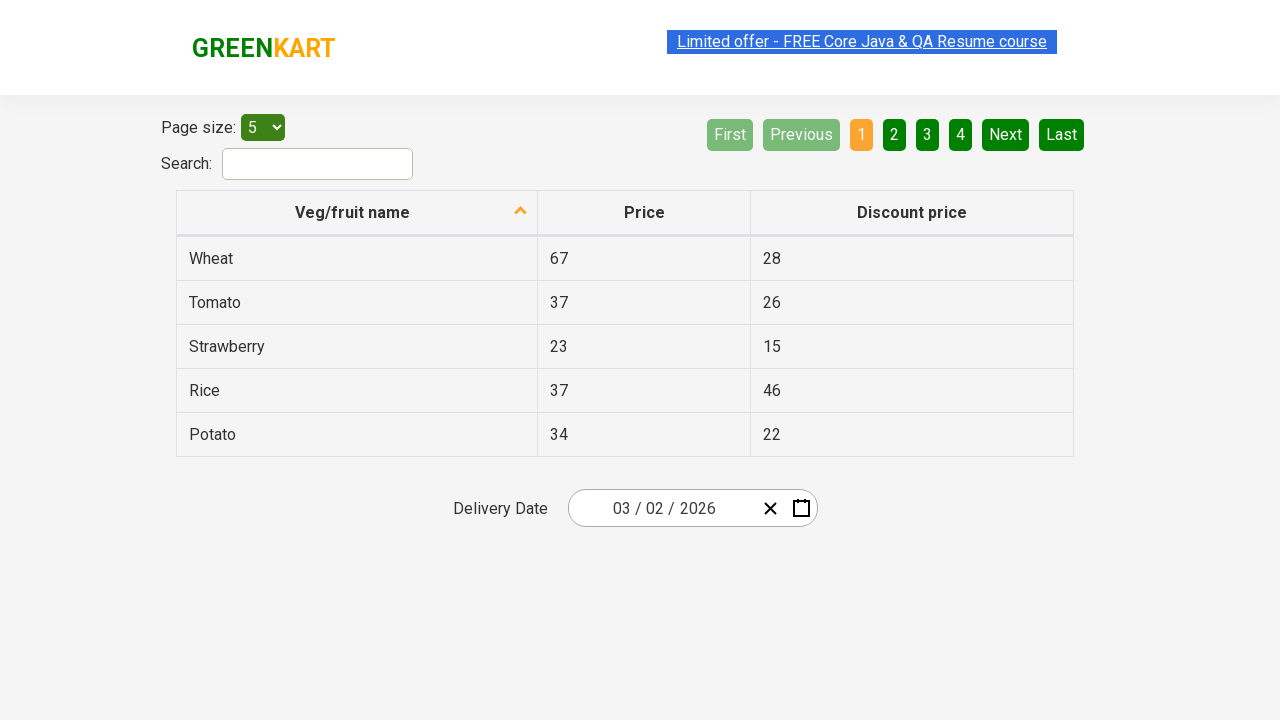

Waited 5 seconds for page to load
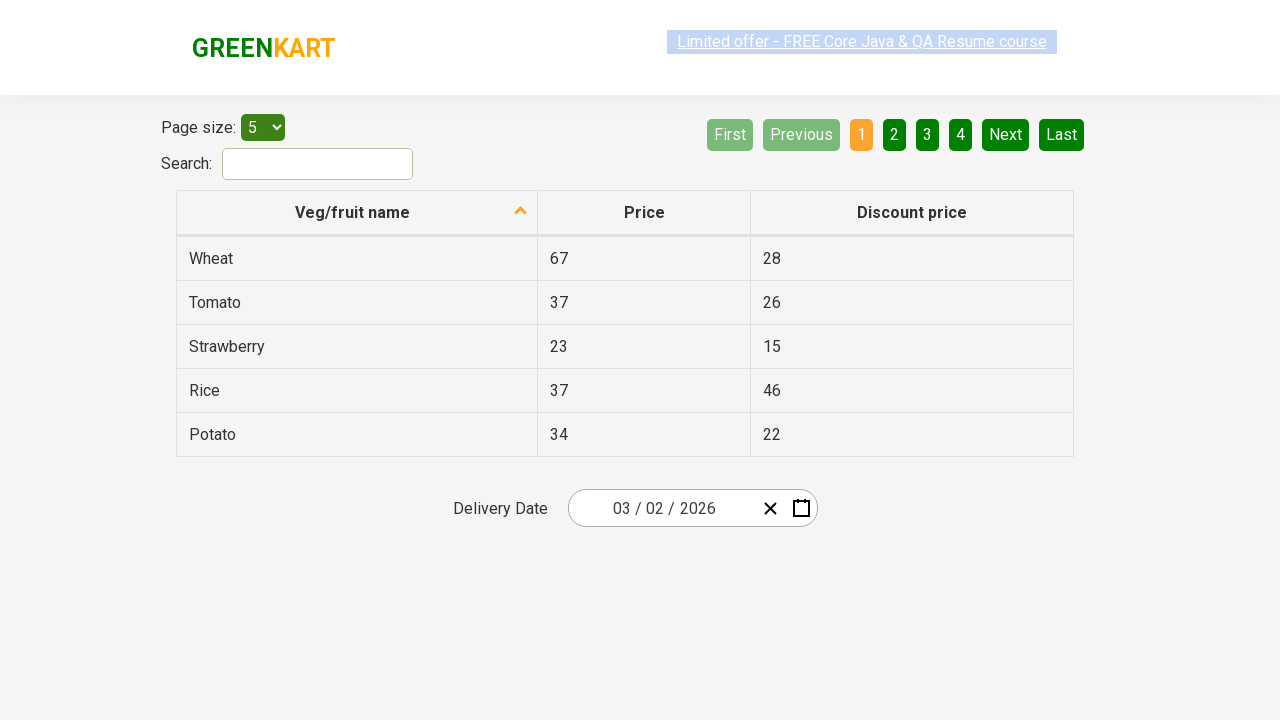

Clicked date picker input group to open calendar widget at (662, 508) on .react-date-picker__inputGroup
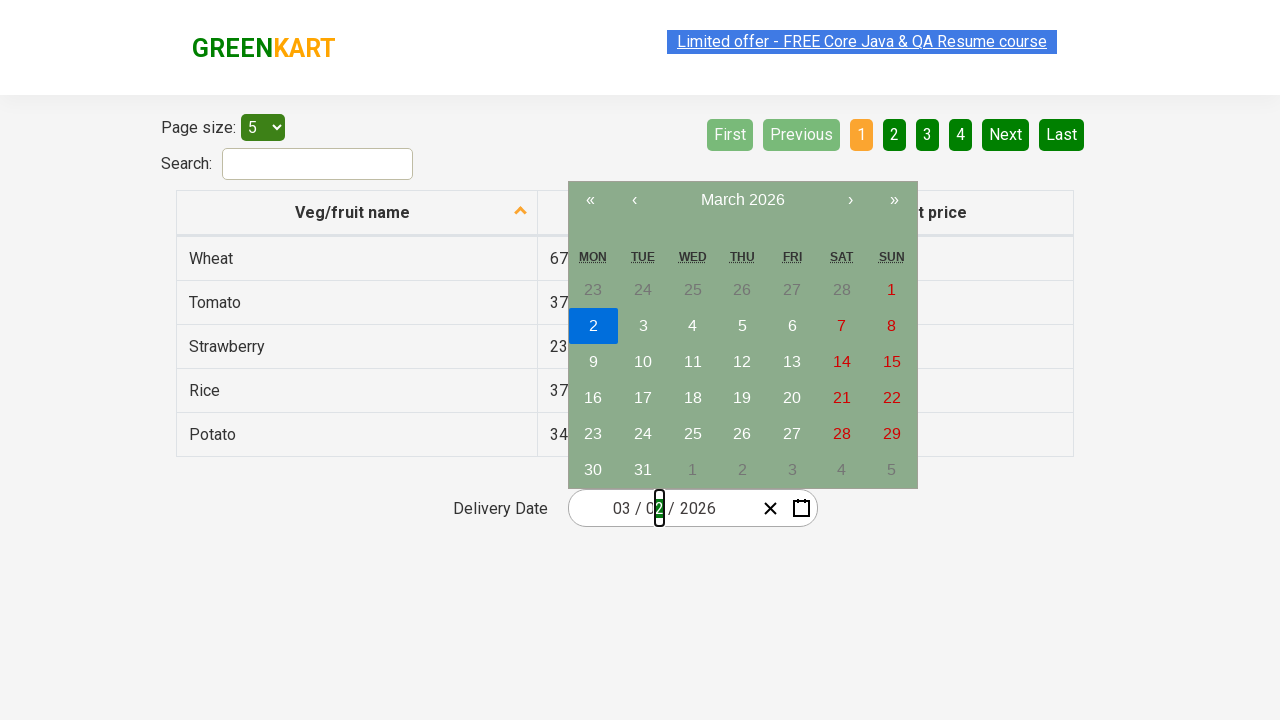

Clicked navigation label to navigate to month view at (742, 200) on .react-calendar__navigation__label
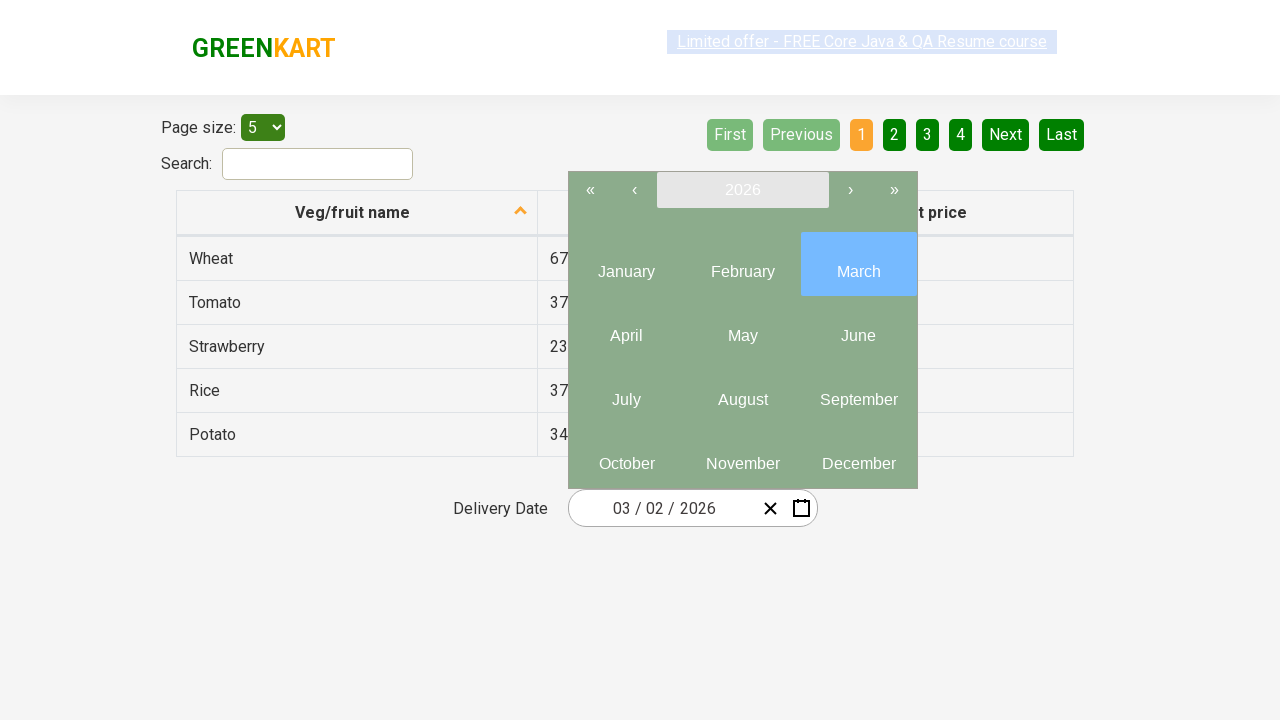

Clicked navigation label again to navigate to year view at (742, 190) on .react-calendar__navigation__label
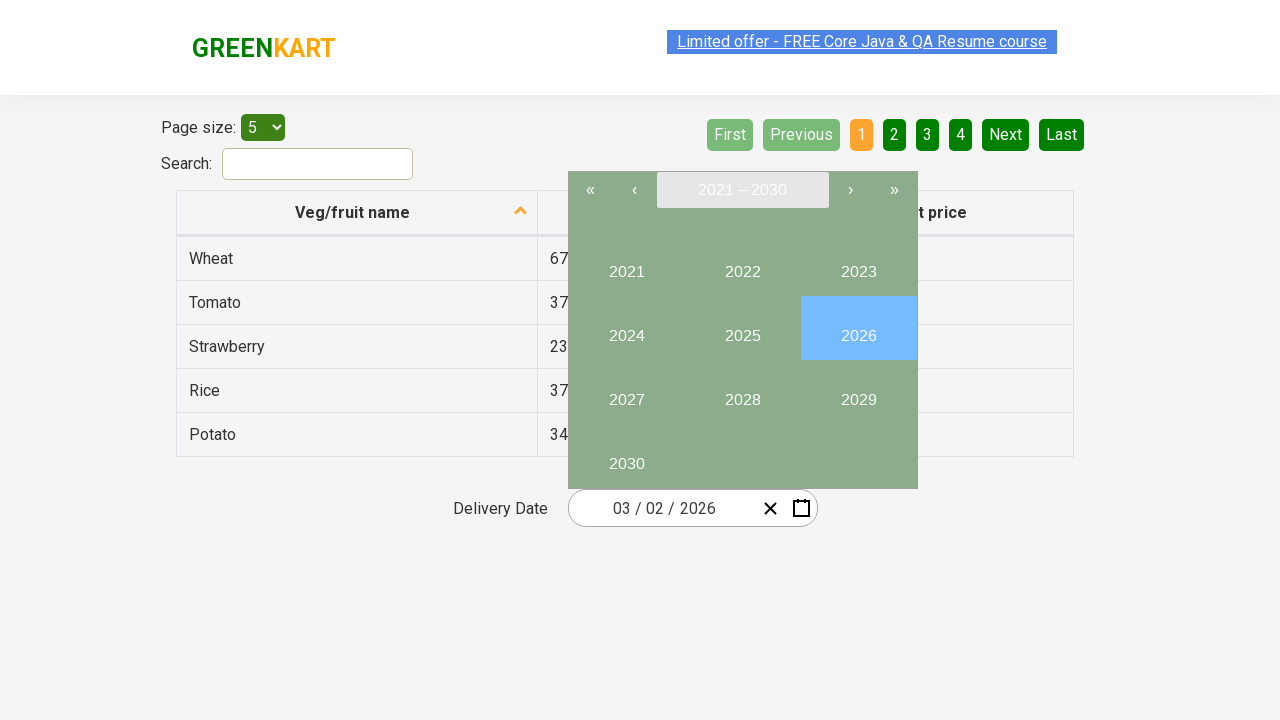

Selected year 2027 at (626, 392) on button:has-text('2027')
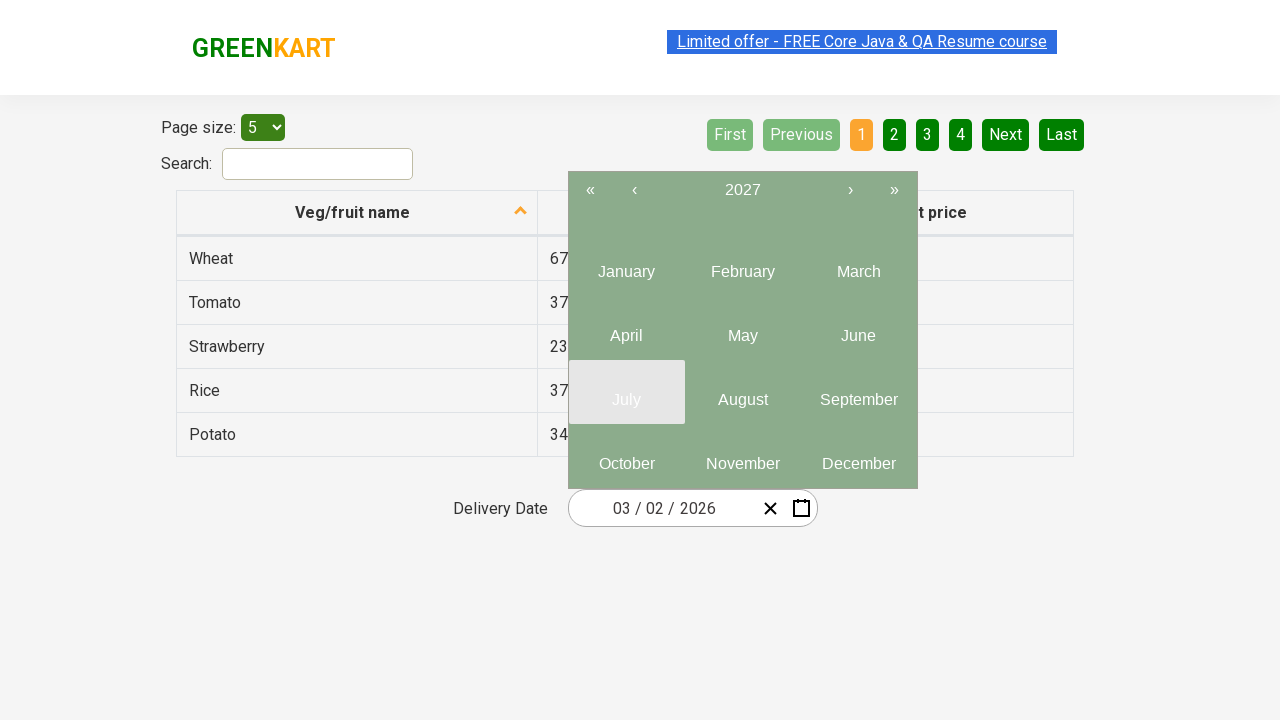

Selected month 6 (June) from month view at (858, 328) on .react-calendar__year-view__months__month >> nth=5
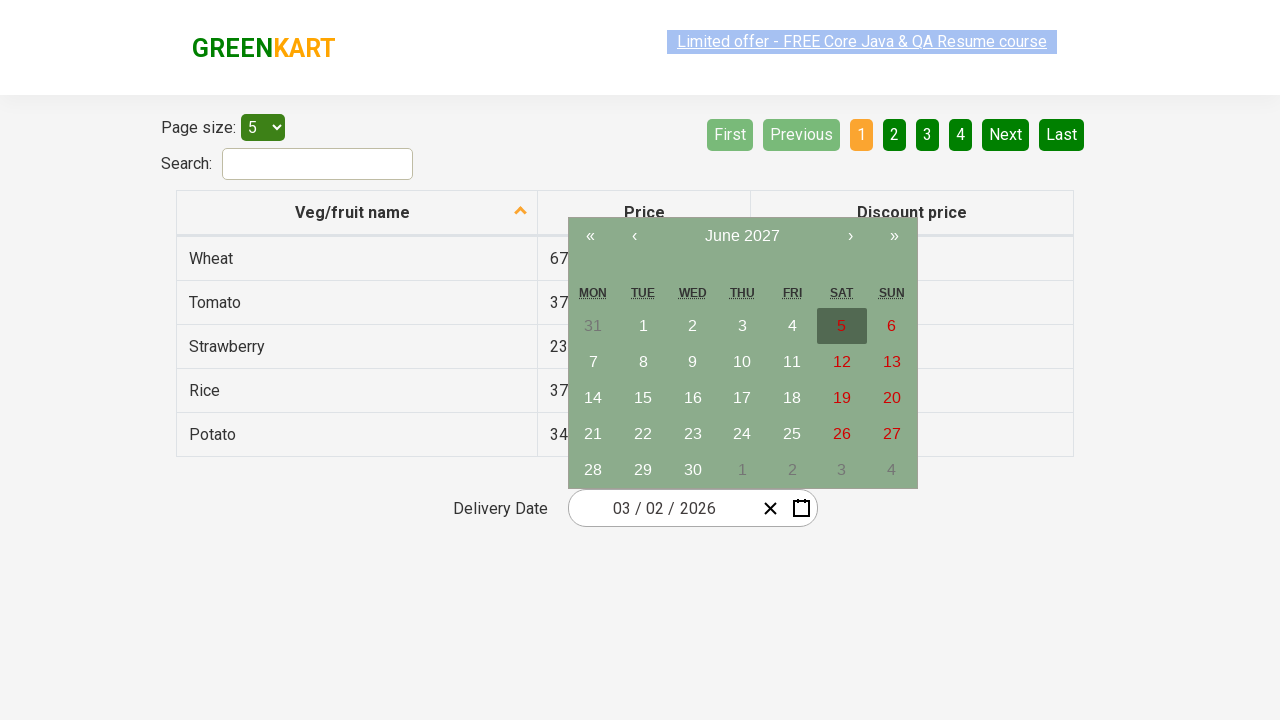

Selected date 15 from calendar at (643, 398) on abbr:has-text('15')
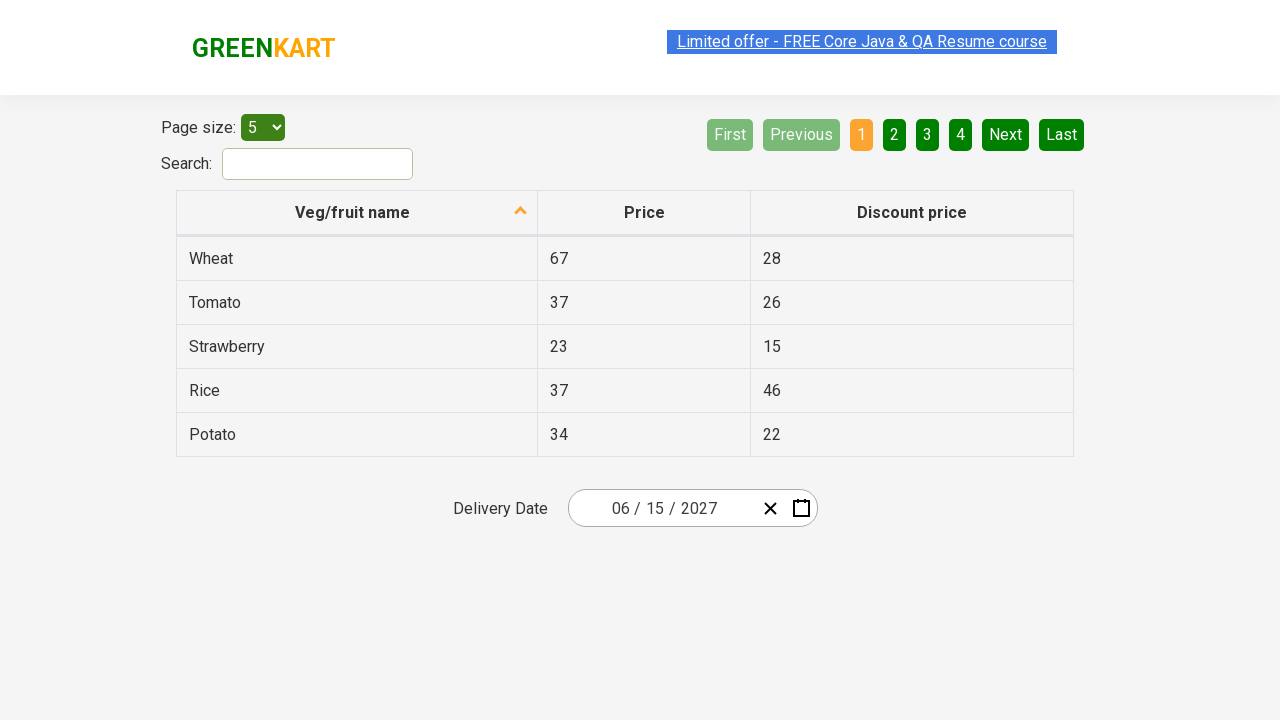

Retrieved all date input fields for verification
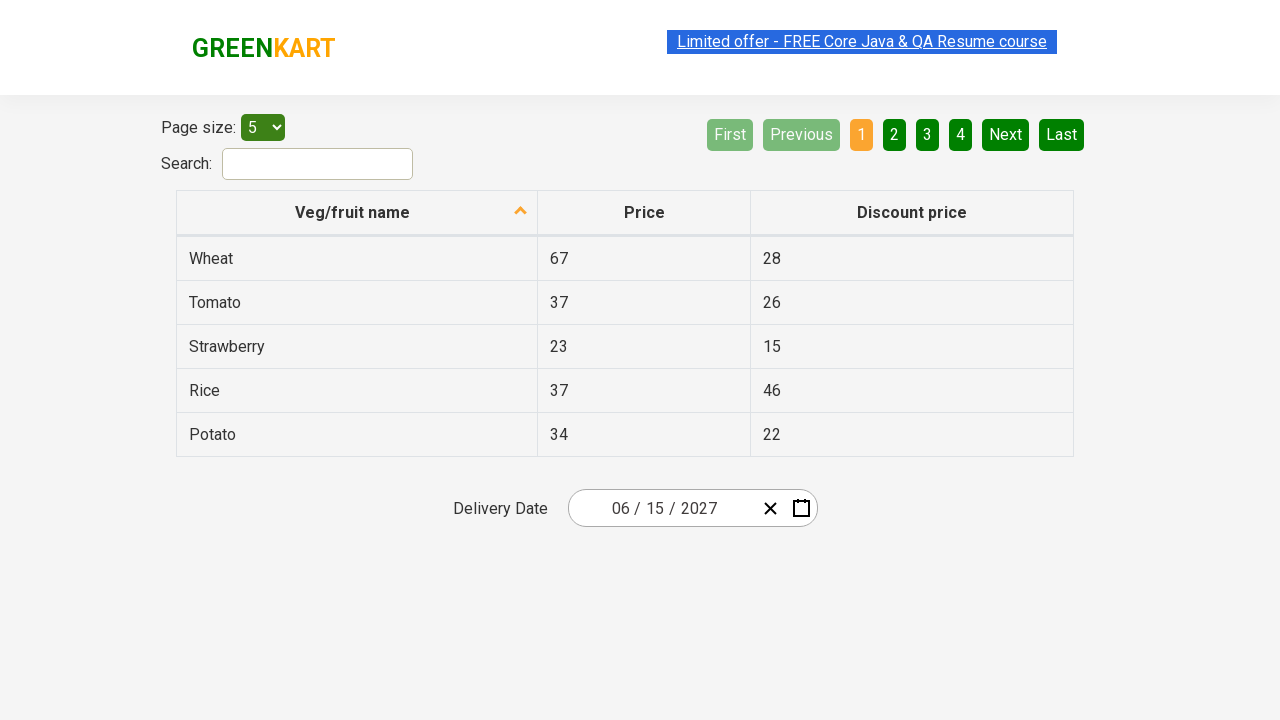

Verified input field 0 contains expected value '6'
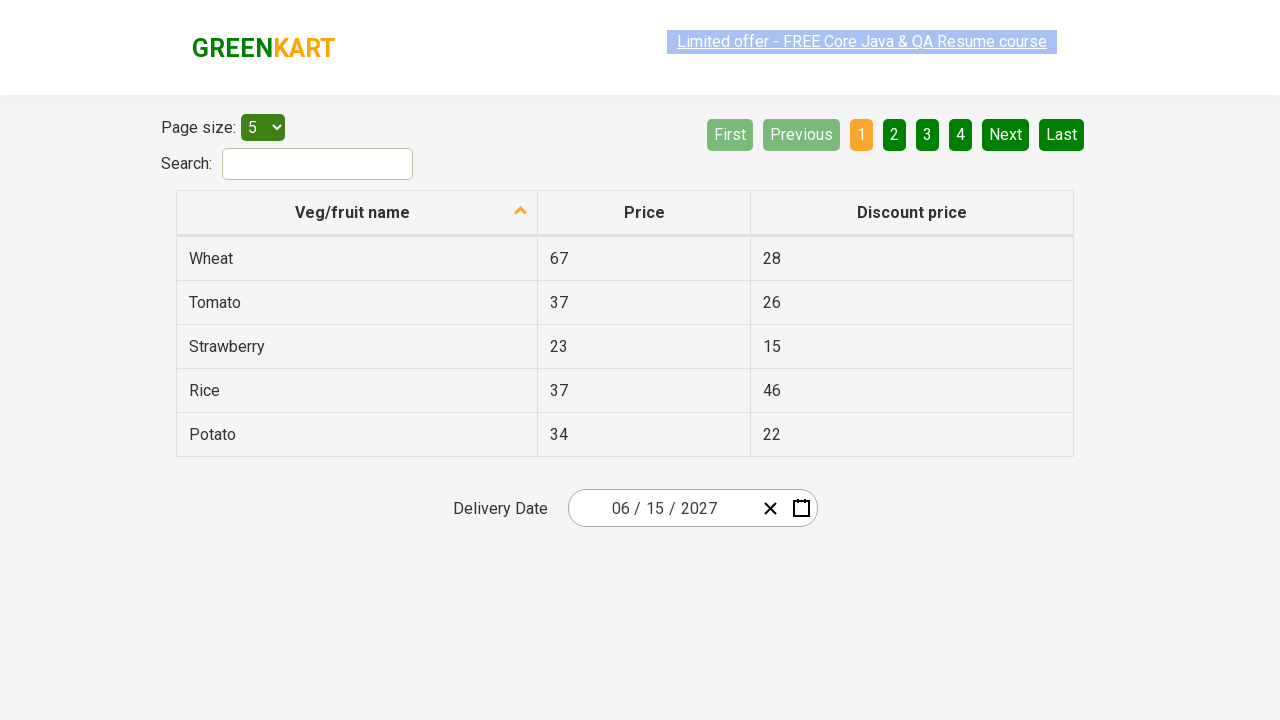

Verified input field 1 contains expected value '15'
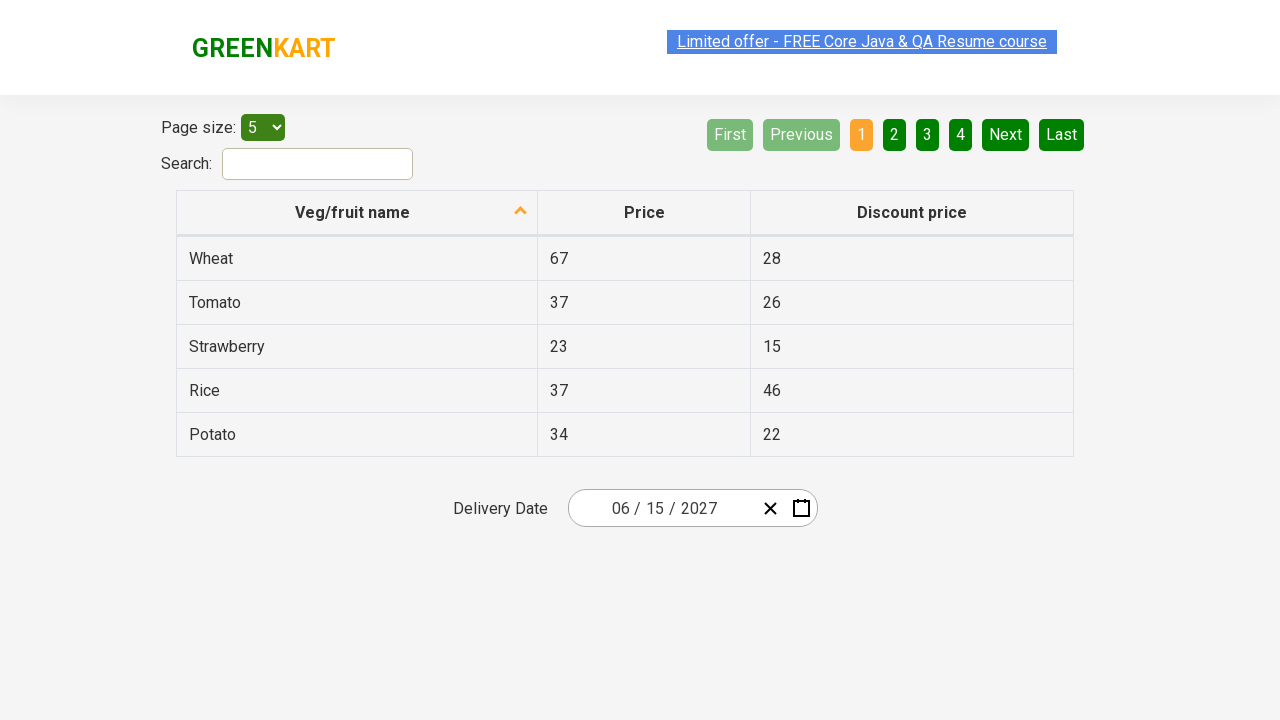

Verified input field 2 contains expected value '2027'
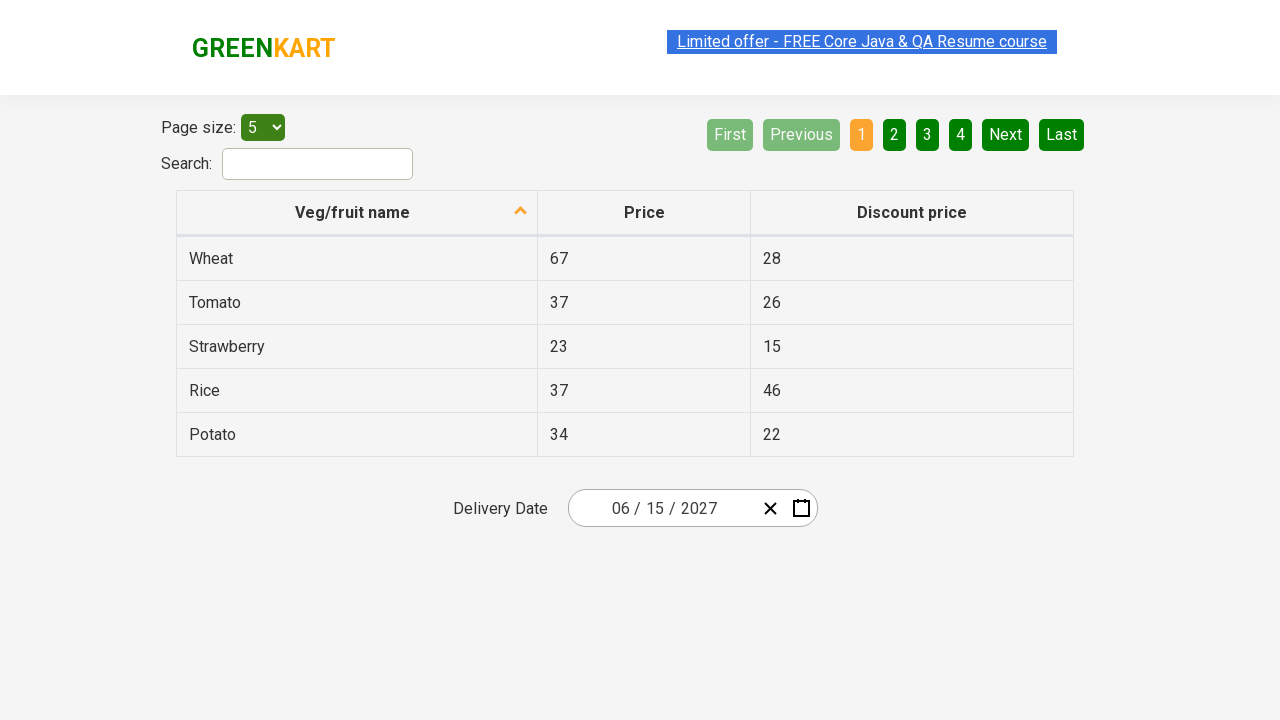

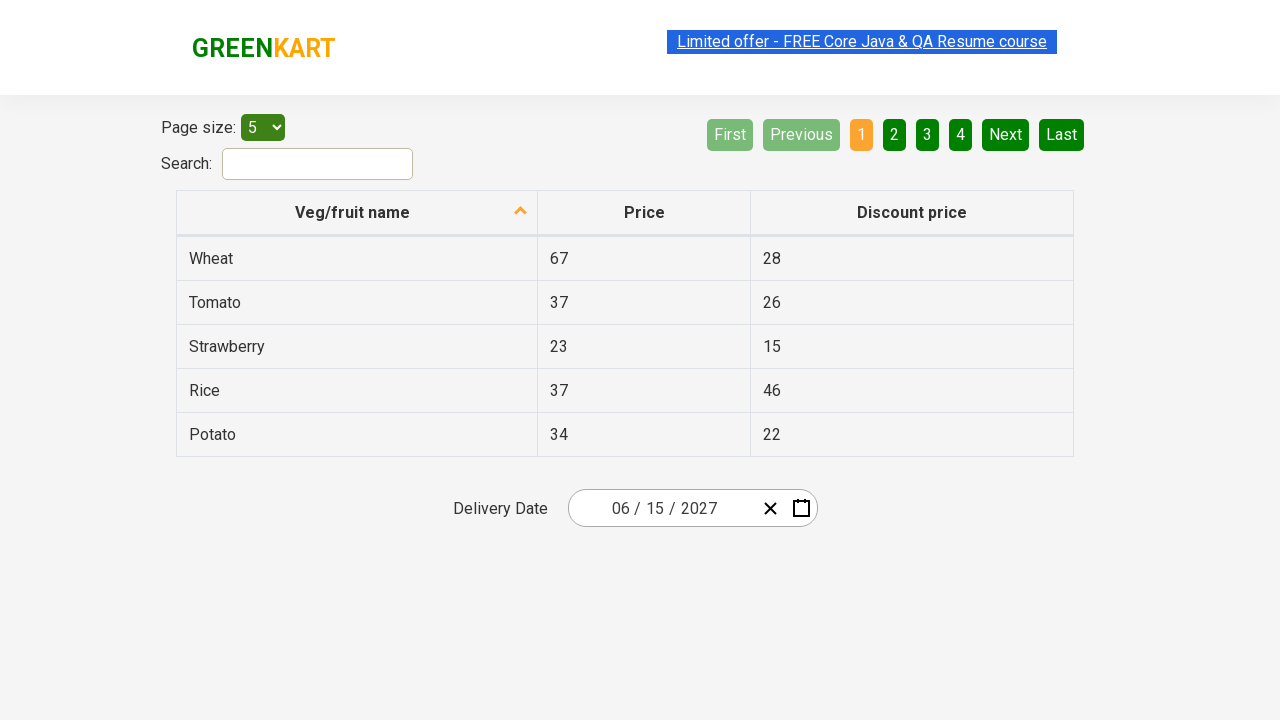